Creates a new paste on Pastebin with git commands as content, selects Bash as the syntax highlighting format, and sets a title for the paste before submitting.

Starting URL: https://pastebin.com/

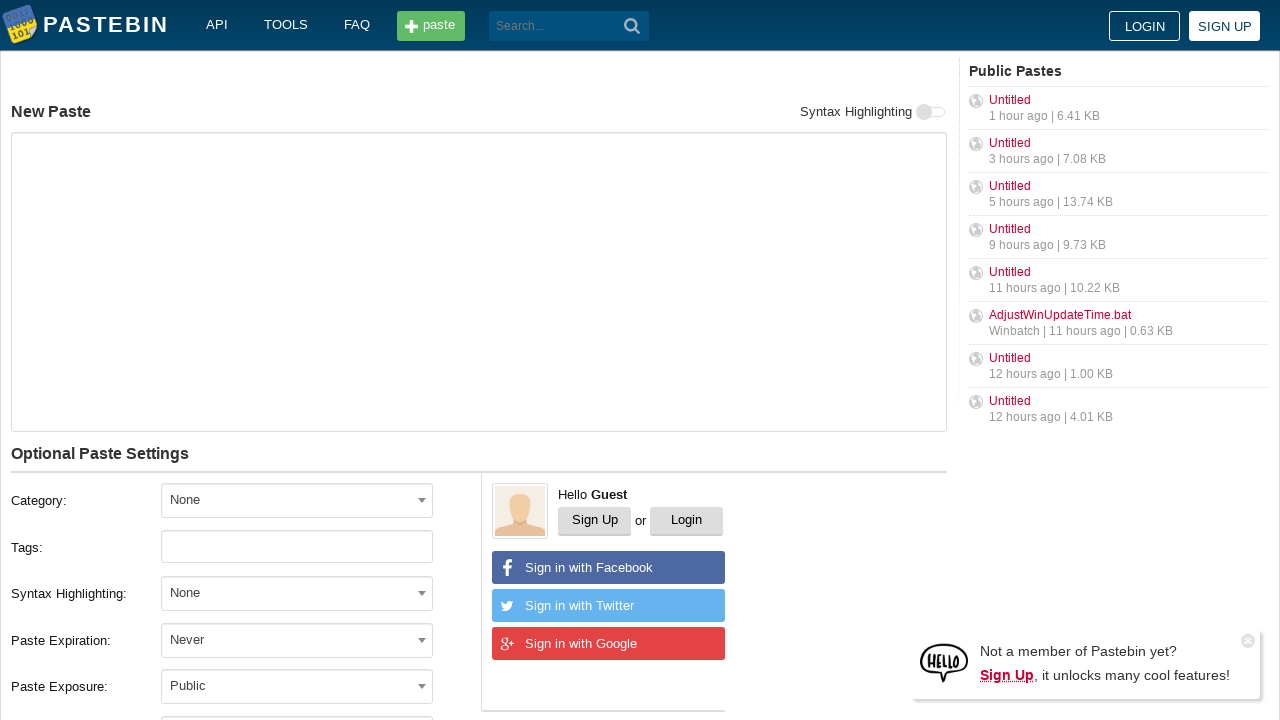

Filled paste content with git commands on #postform-text
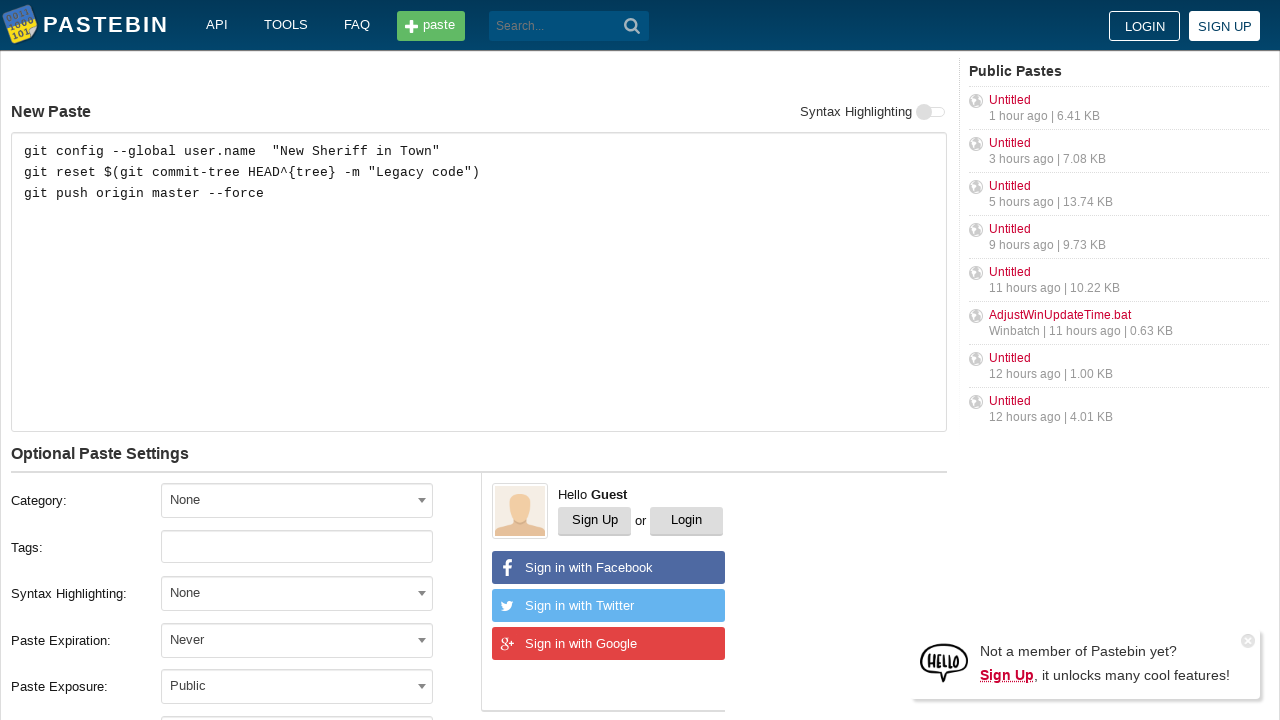

Clicked on expiration dropdown at (297, 640) on #select2-postform-expiration-container
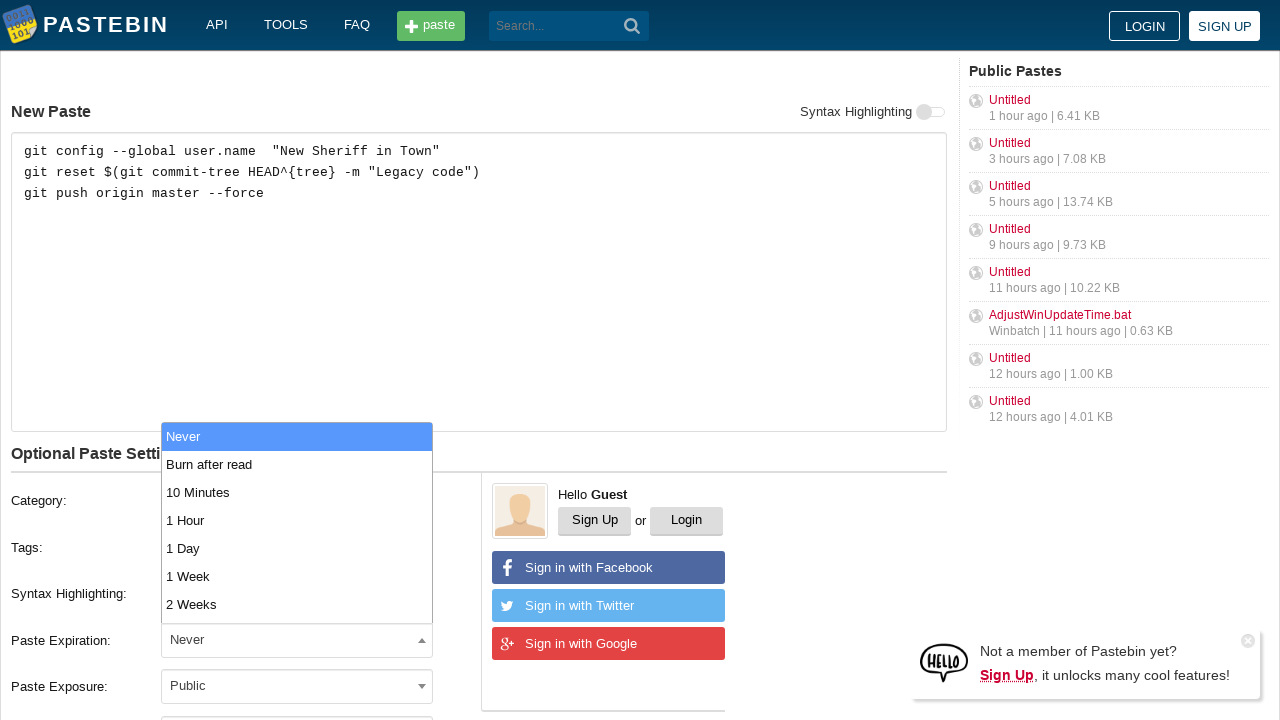

Clicked on syntax highlighting dropdown at (297, 593) on #select2-postform-format-container
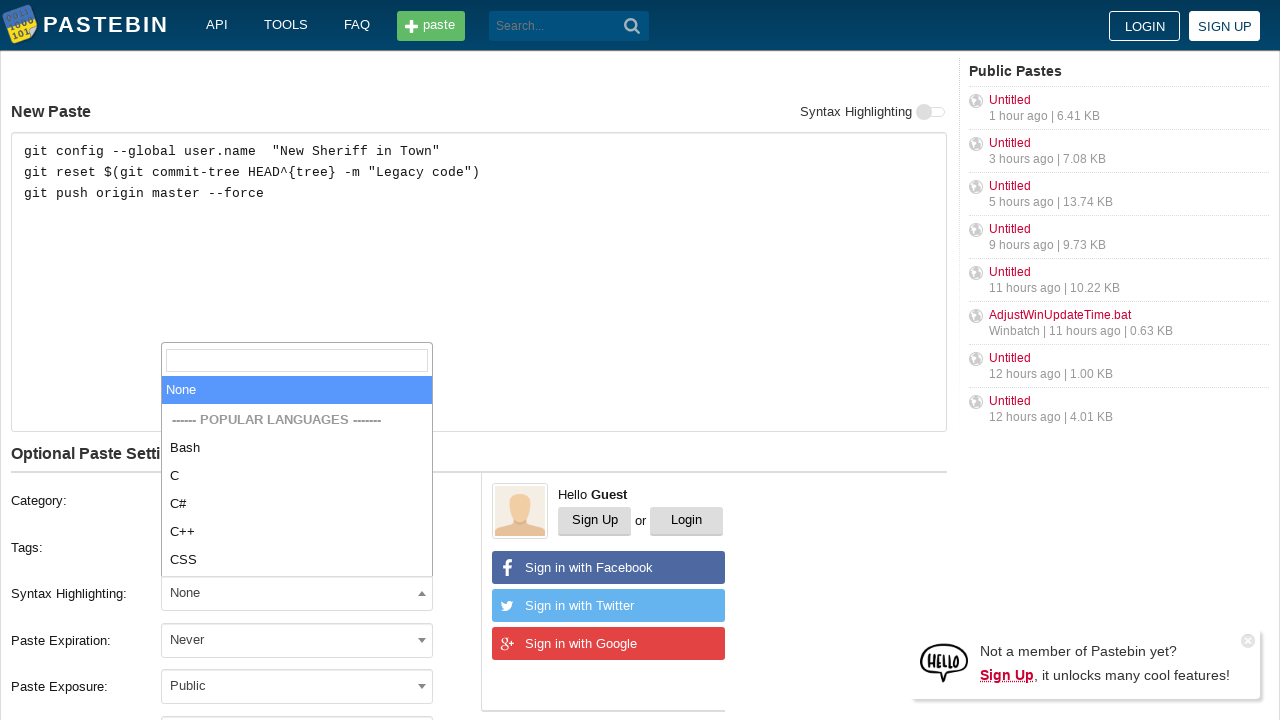

Syntax highlighting dropdown opened and search field is visible
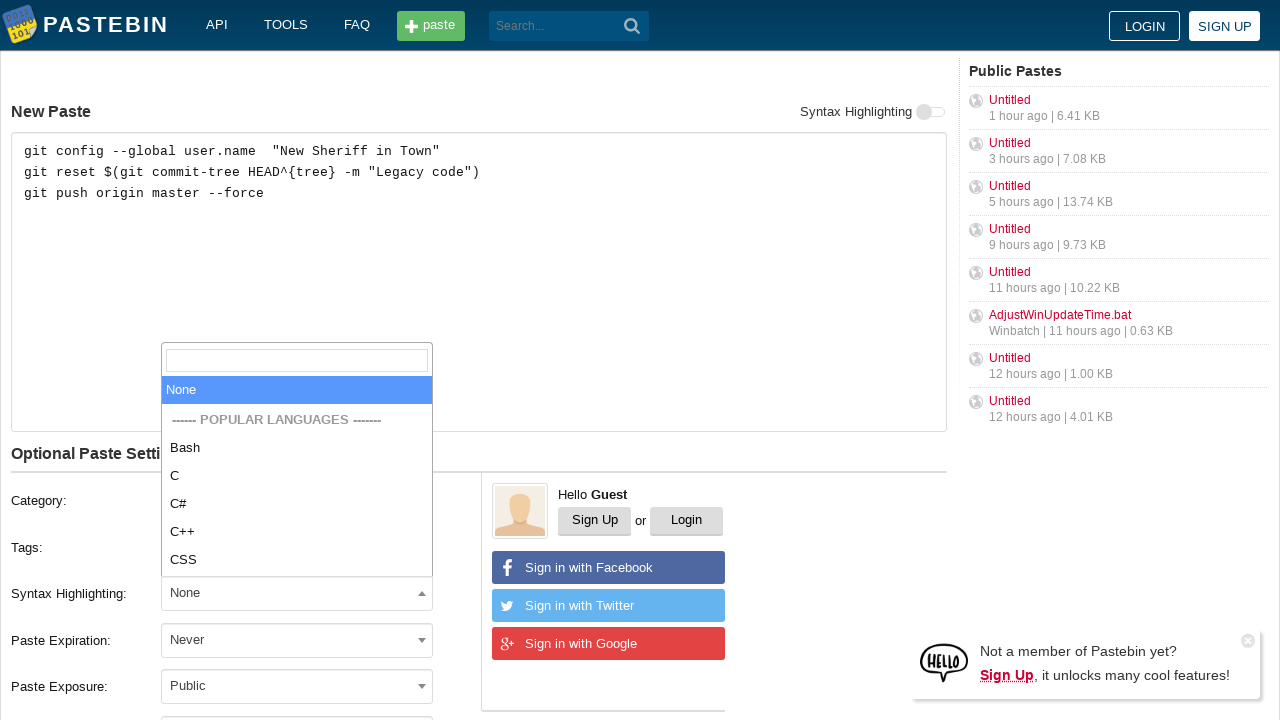

Typed 'Bash' in syntax highlighting search field on .select2-search__field
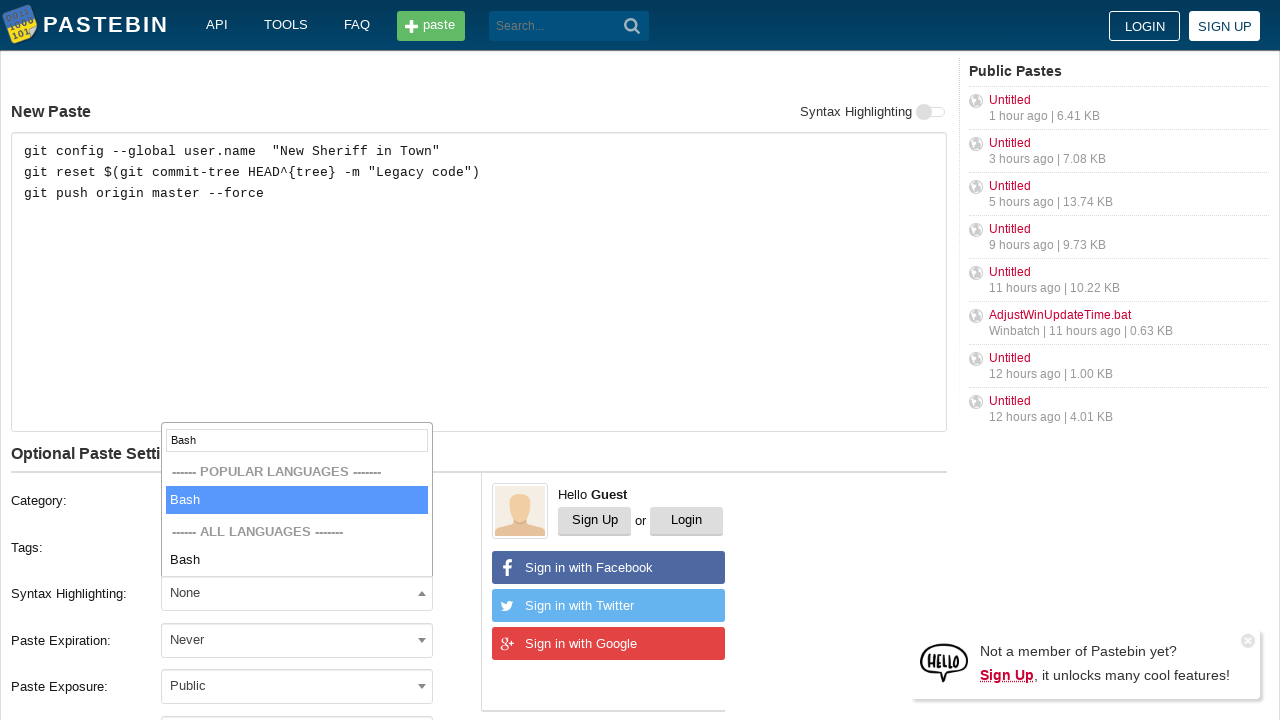

Selected Bash as syntax highlighting format at (297, 500) on .select2-results__option >> text=Bash
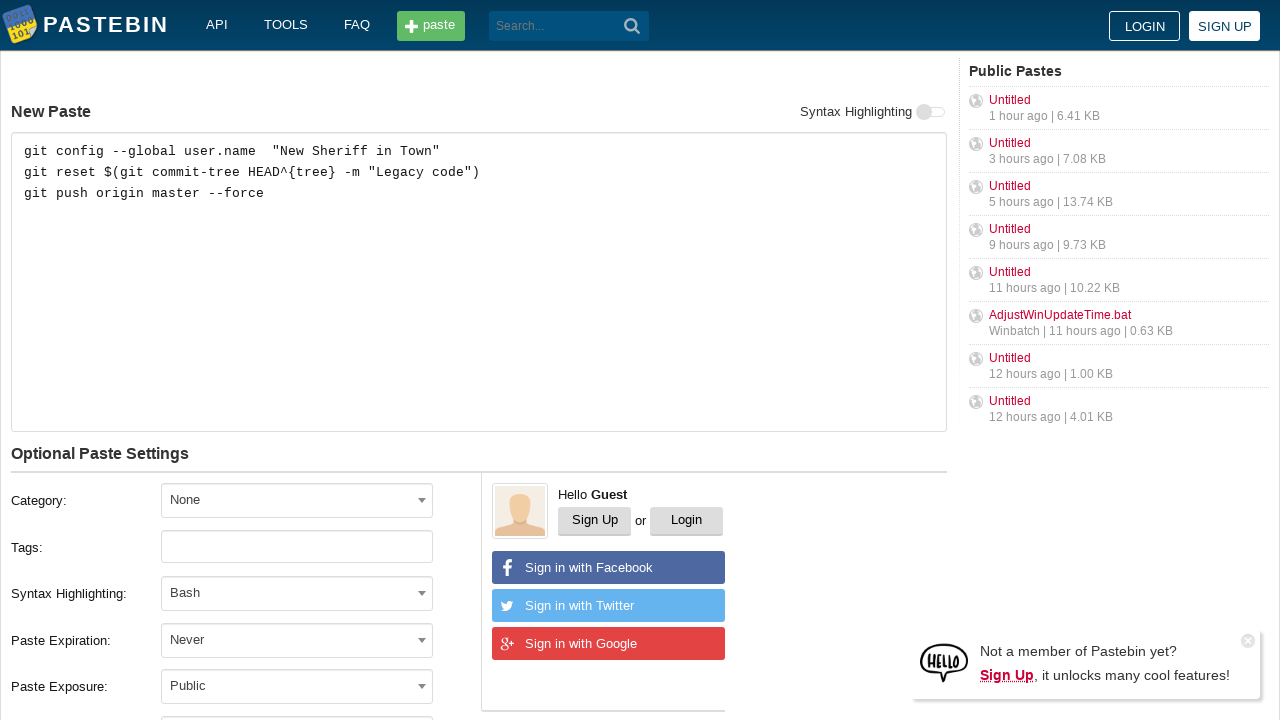

Filled paste title field with 'how to gain dominance among developers' on input[name='PostForm[name]']
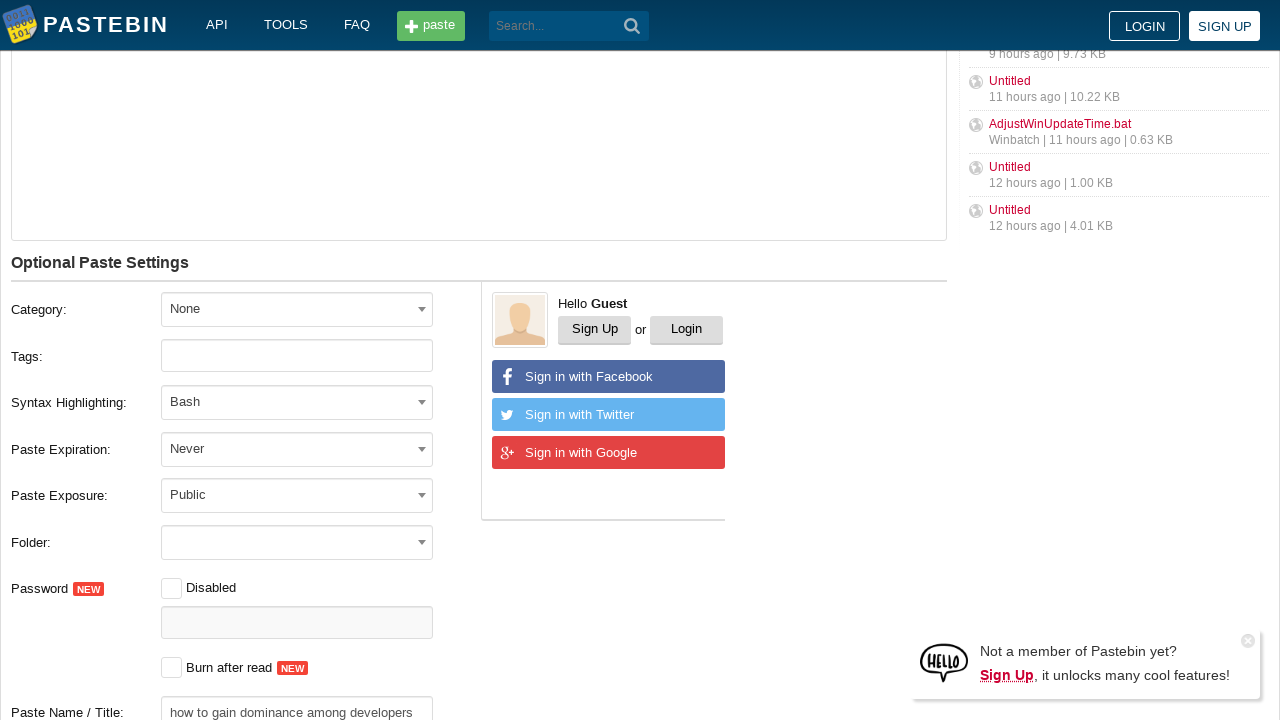

Clicked submit button to create the new paste at (632, 26) on button[type='submit']
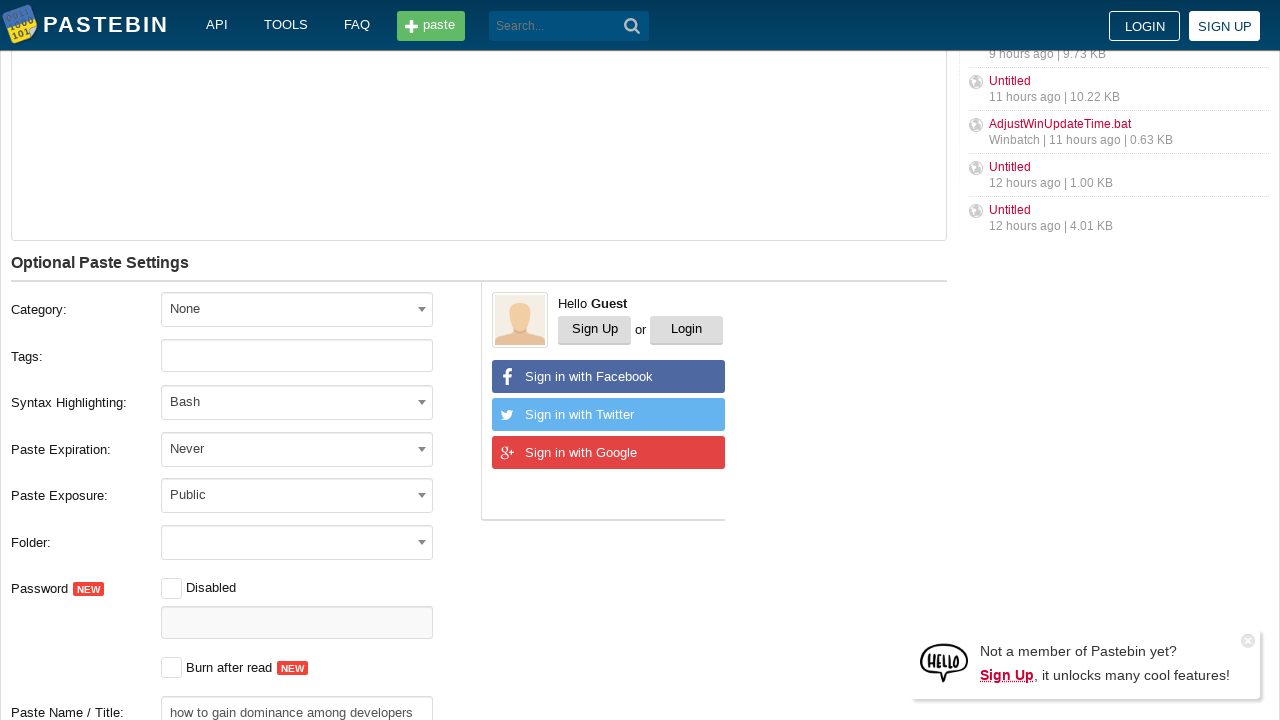

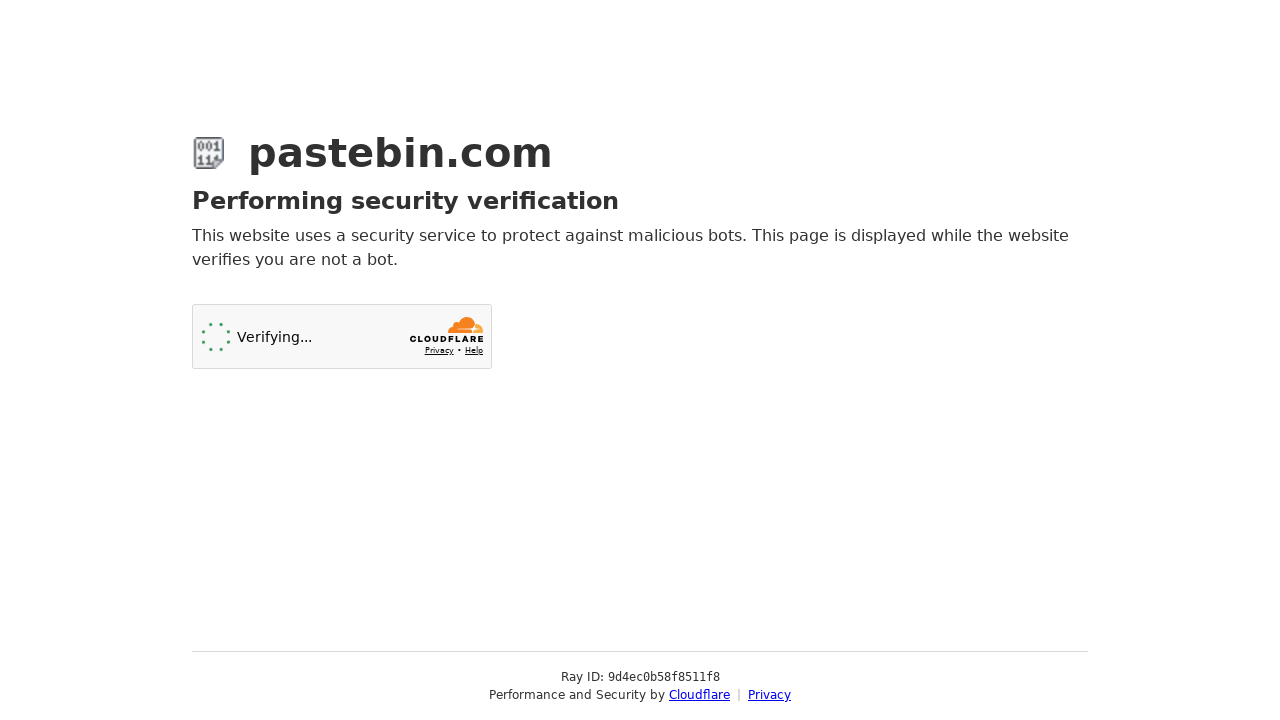